Navigates to QA Click Academy website and waits for the main button to be visible

Starting URL: https://www.qaclickacademy.com/

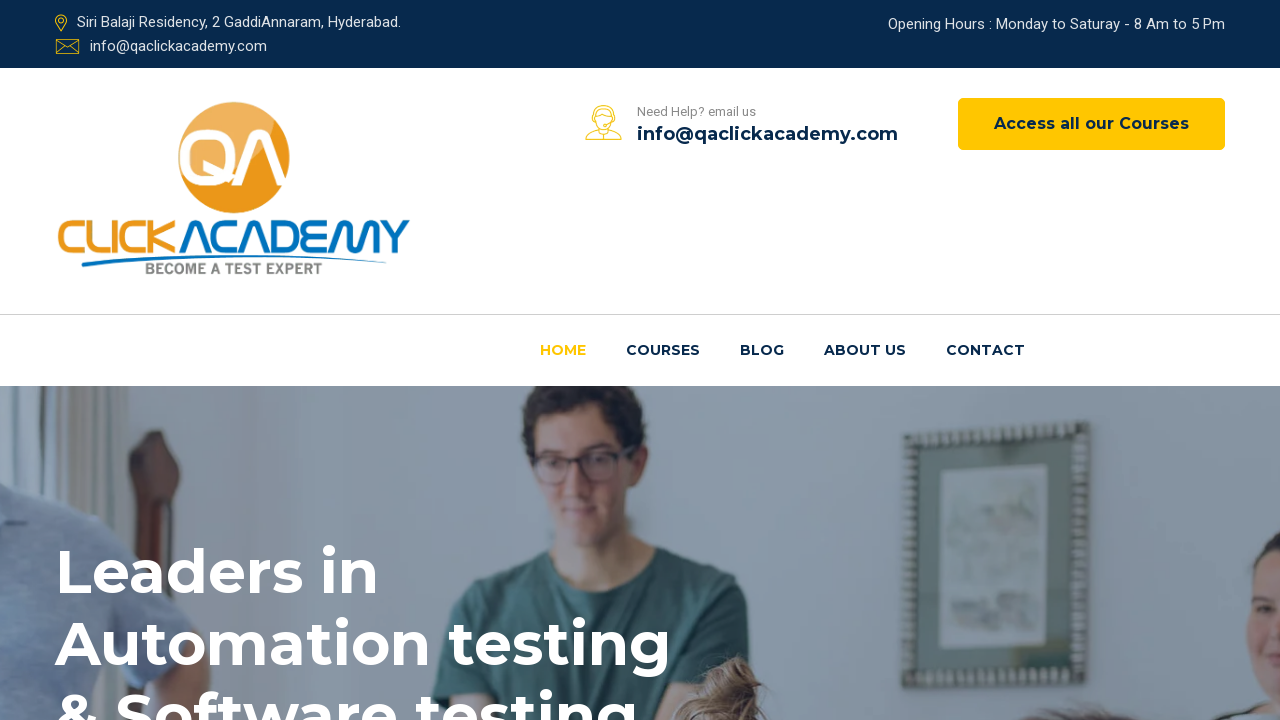

Navigated to QA Click Academy website
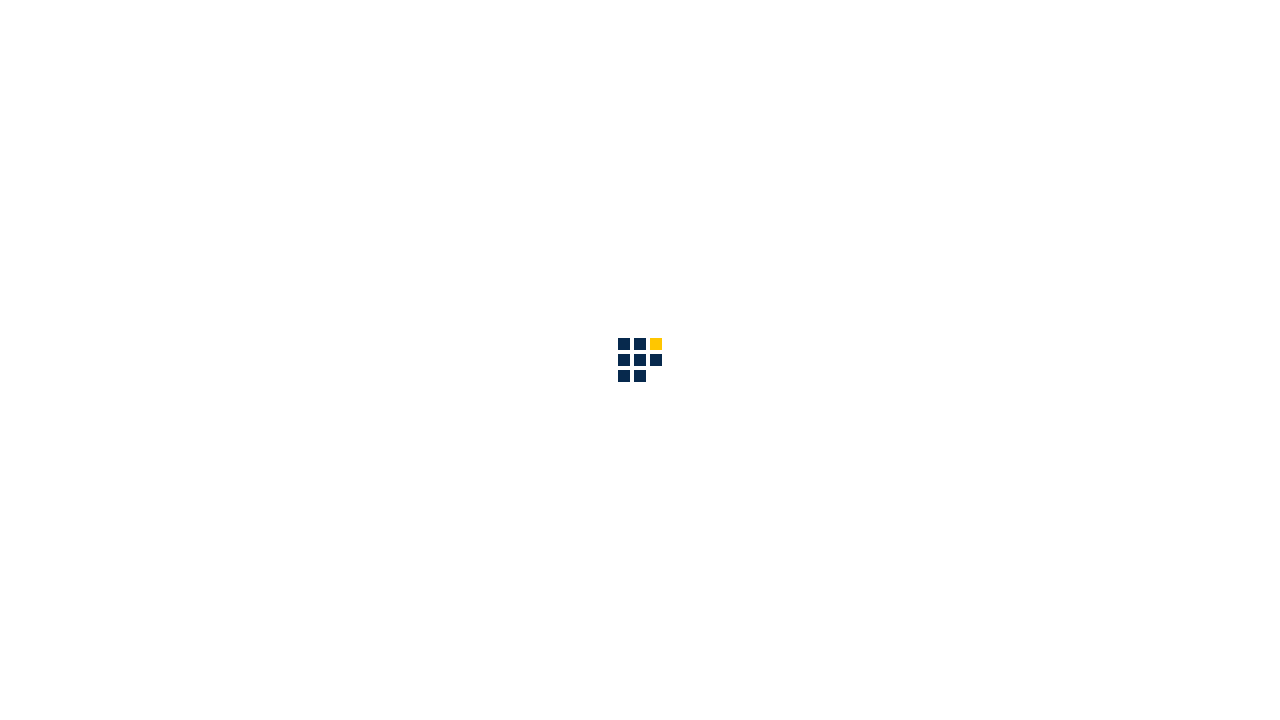

Main button became visible
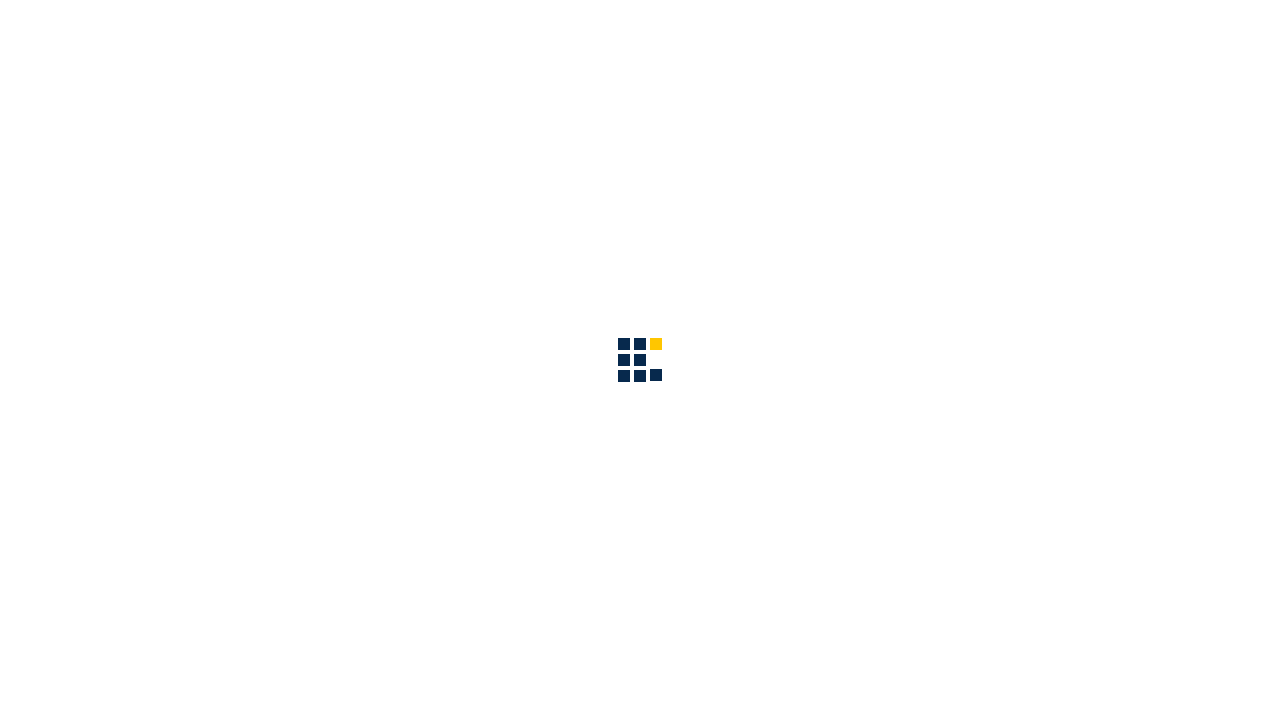

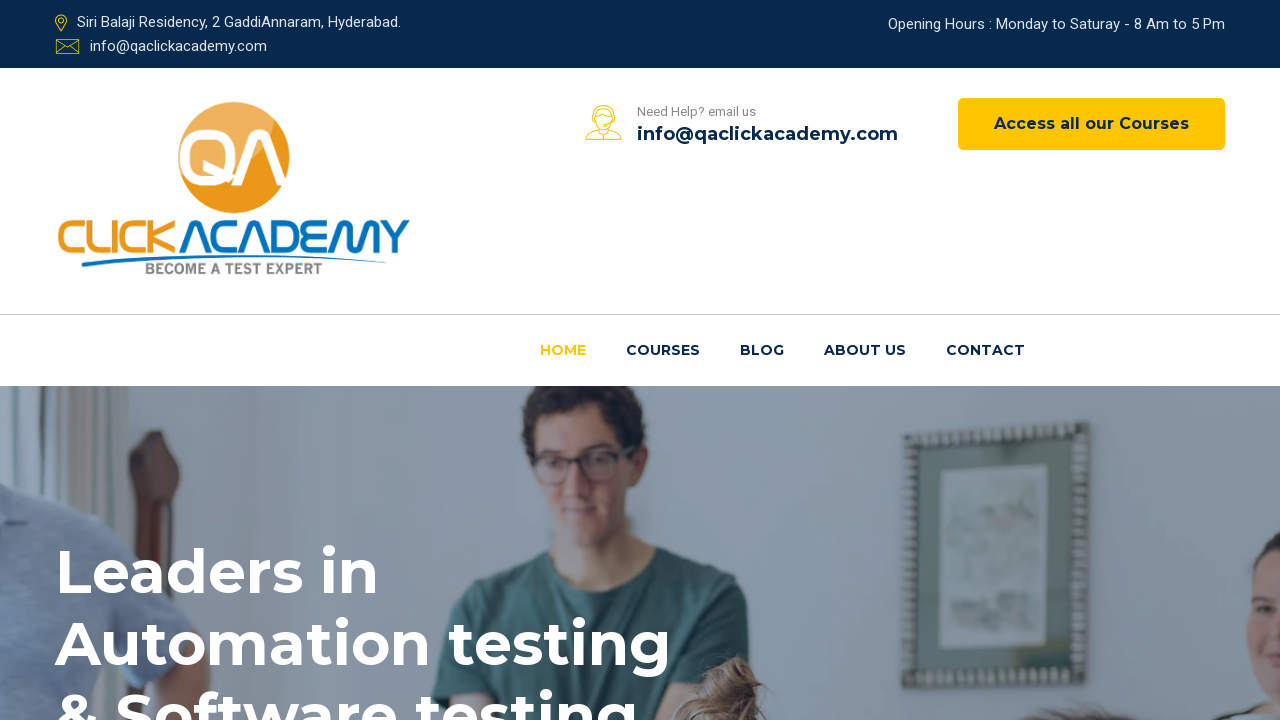